Tests switching between multiple browser tabs by opening two new tabs via button clicks and switching focus between them

Starting URL: https://testautomationpractice.blogspot.com/

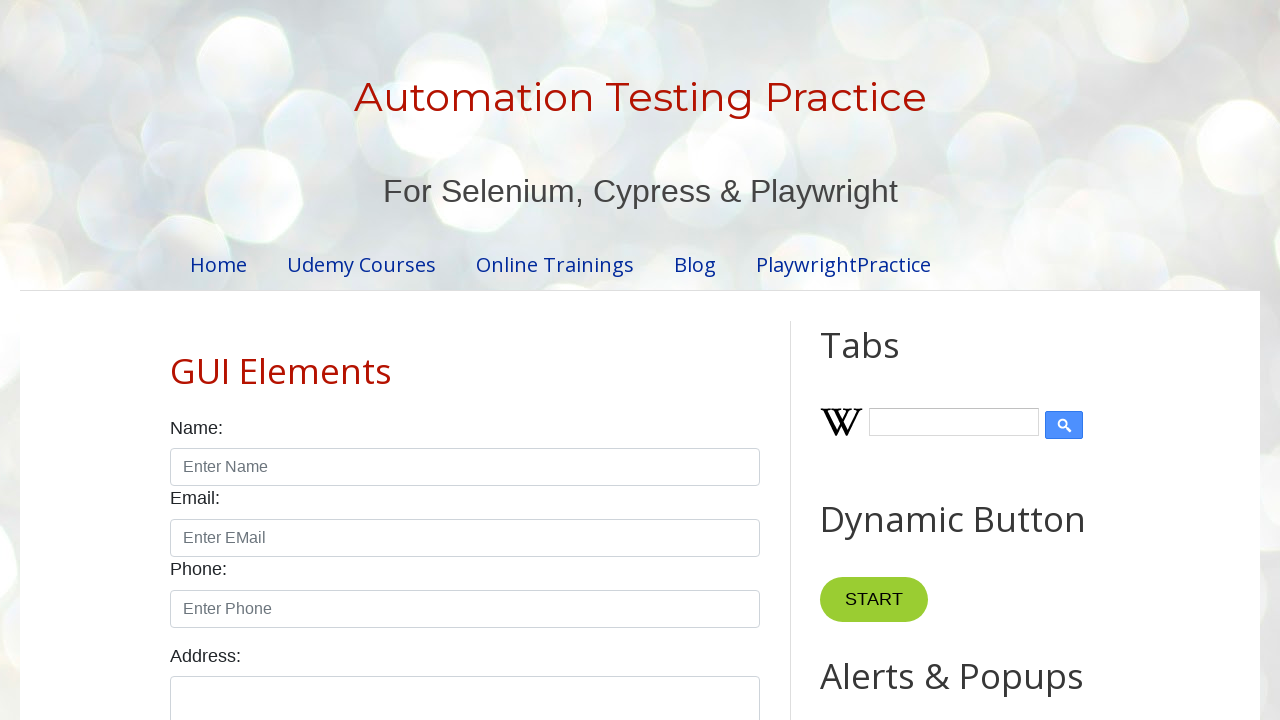

Clicked button to open first new tab at (880, 361) on button[onclick="myFunction()"]
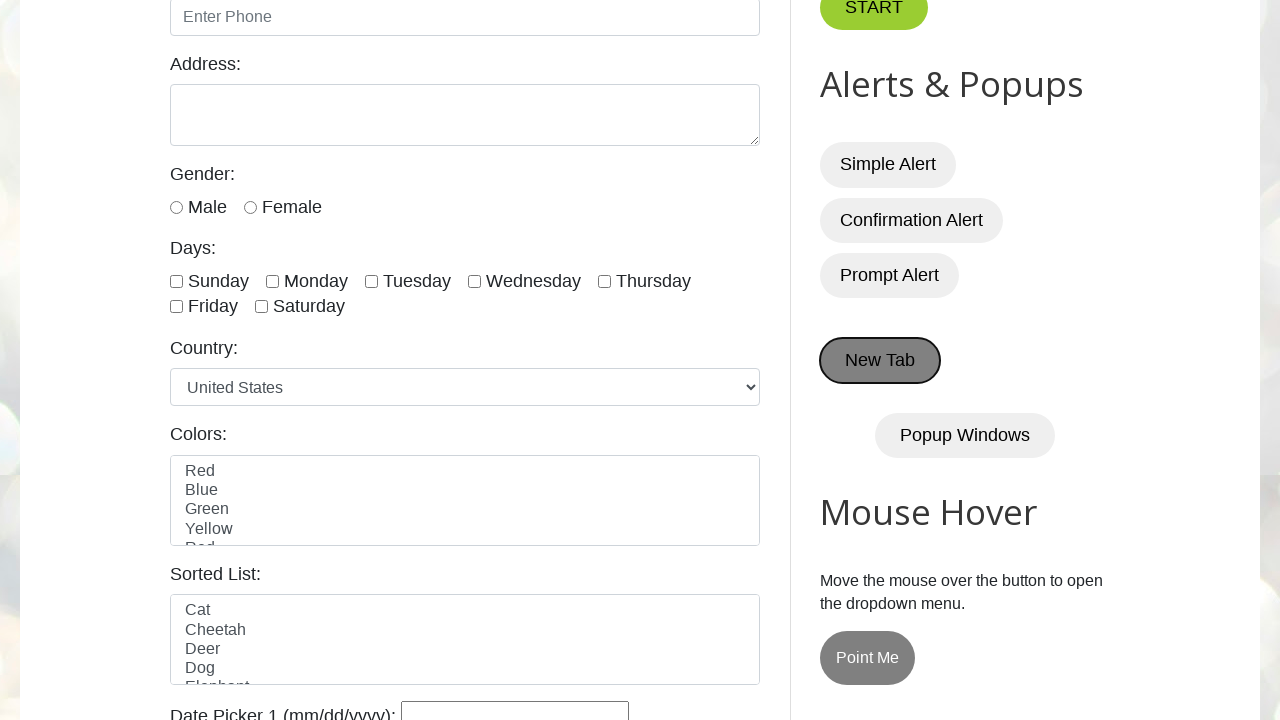

First new tab loaded
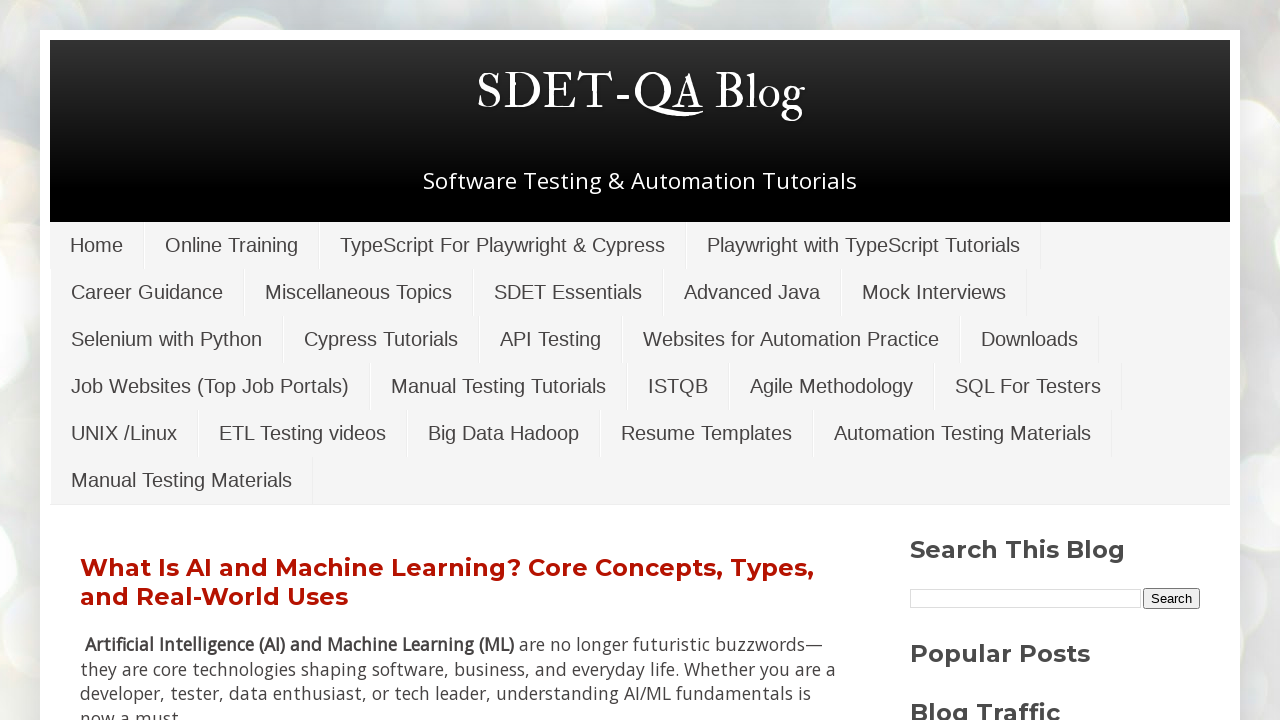

Clicked button to open second new tab at (880, 361) on button[onclick="myFunction()"]
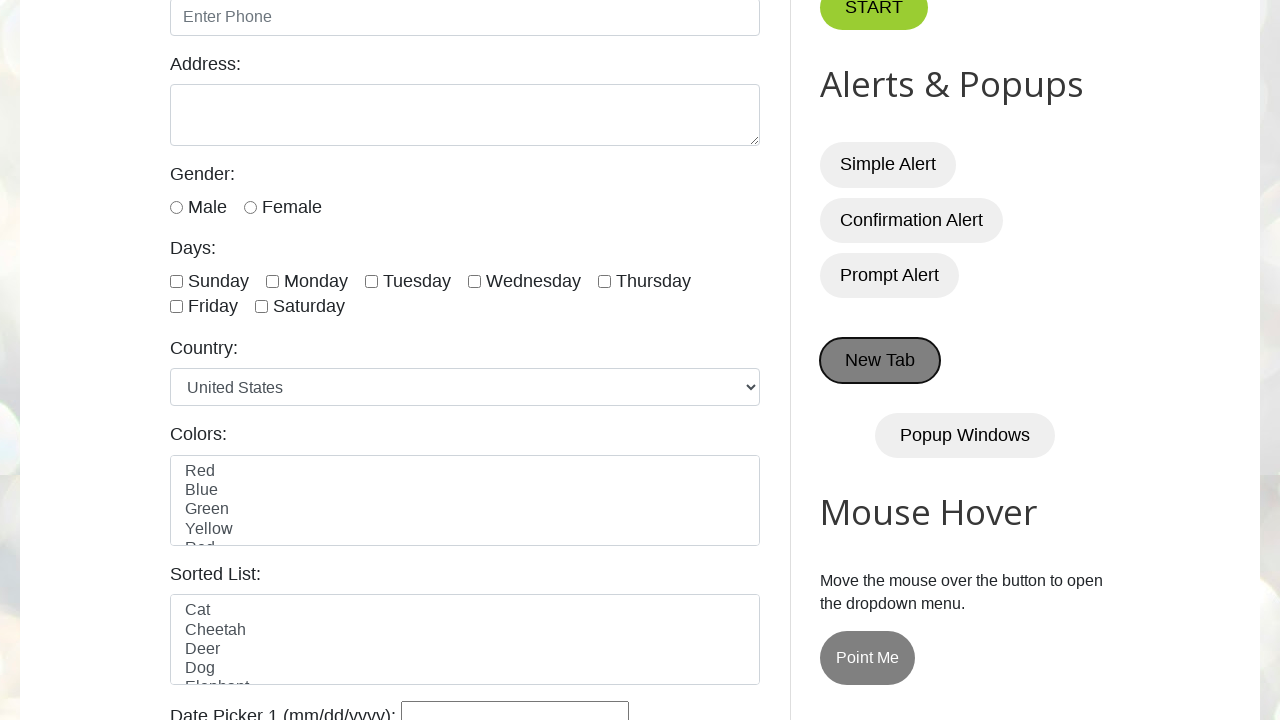

Second new tab loaded
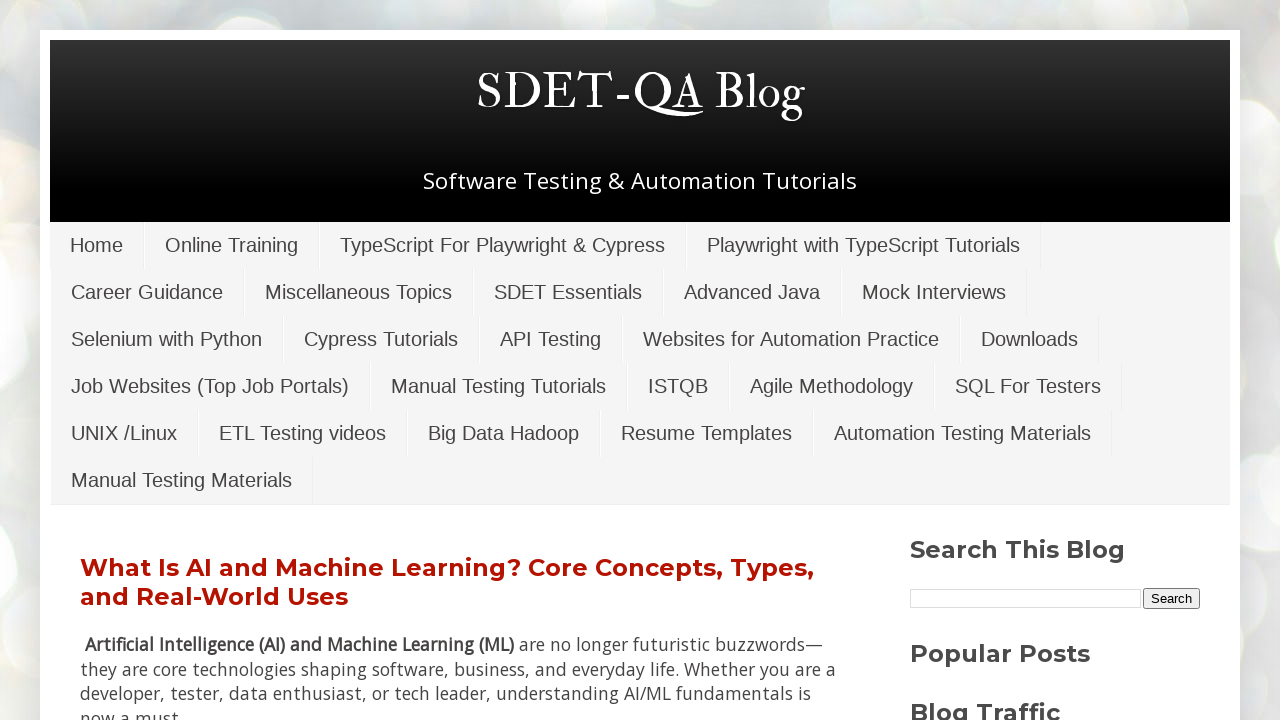

Retrieved first tab title: SDET-QA Blog
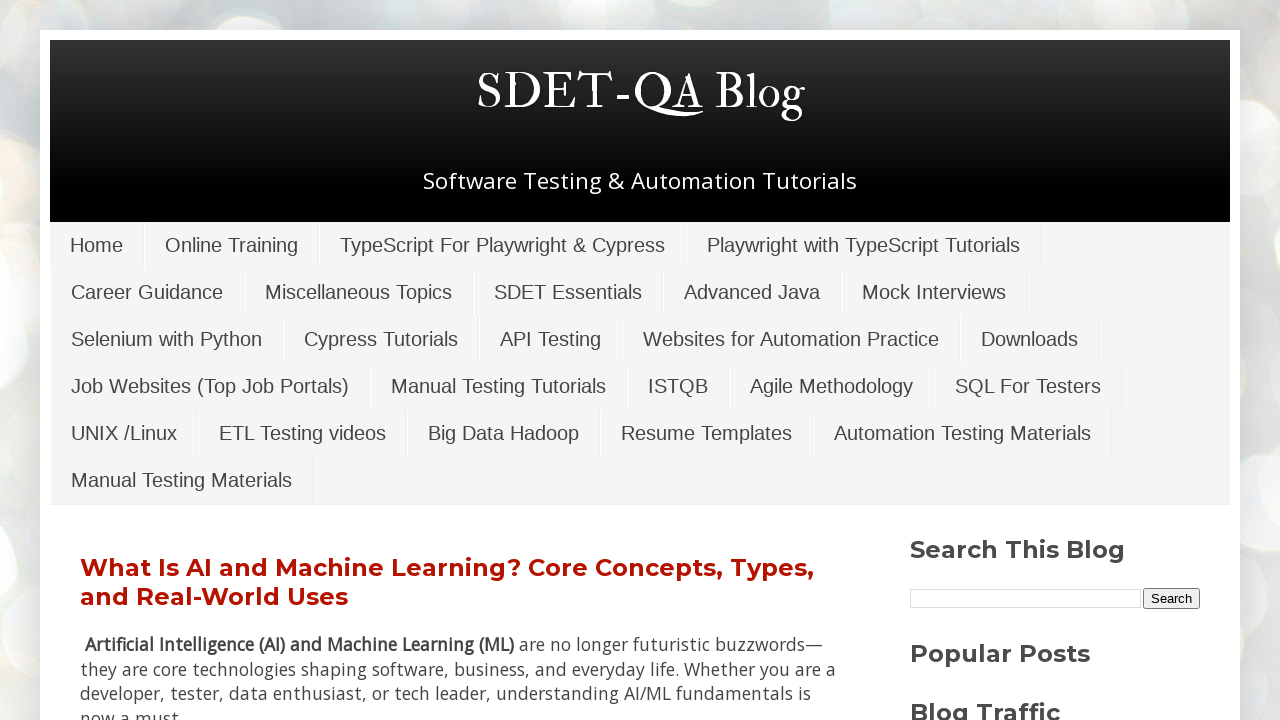

Retrieved second tab title: SDET-QA Blog
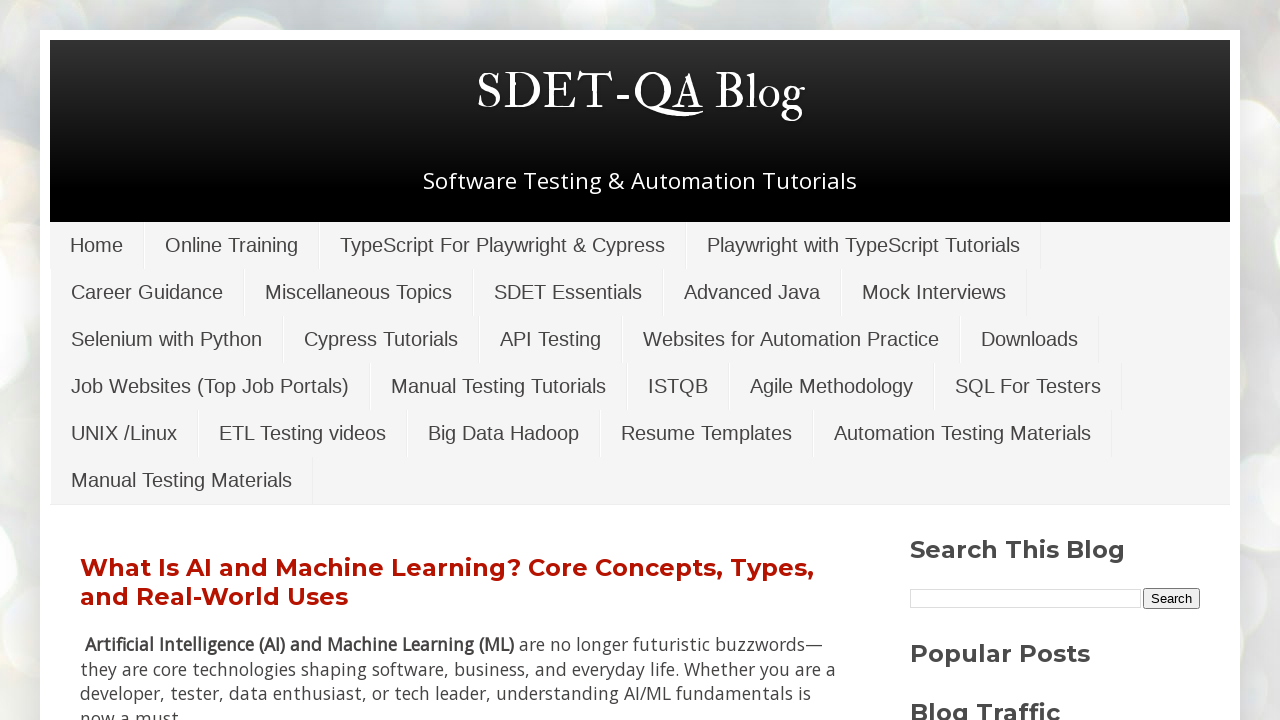

Switched focus to first tab
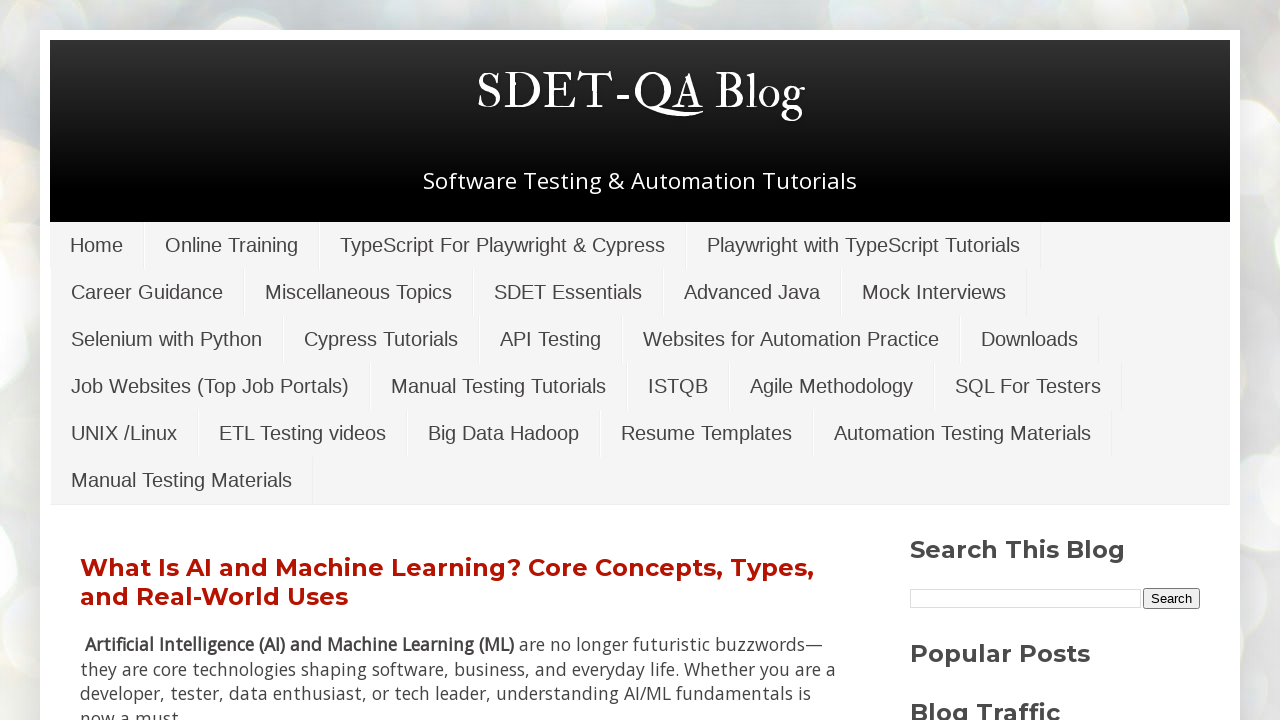

Switched focus to second tab
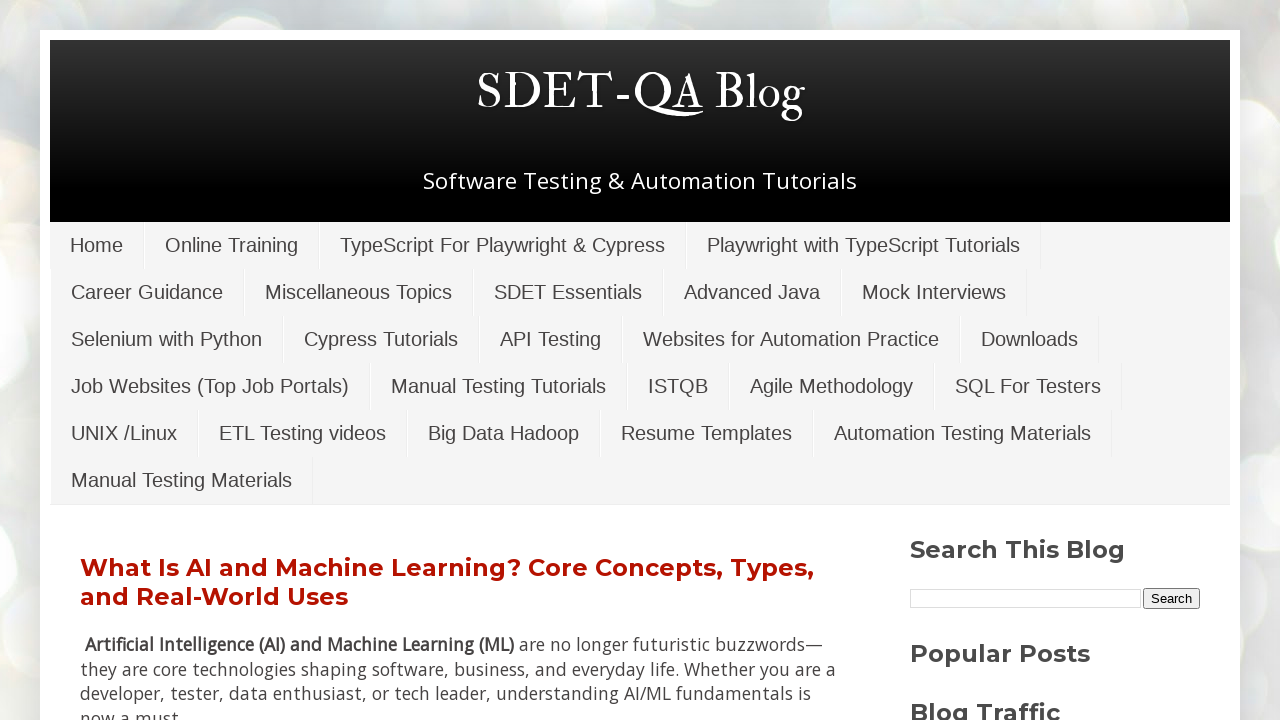

Closed first tab
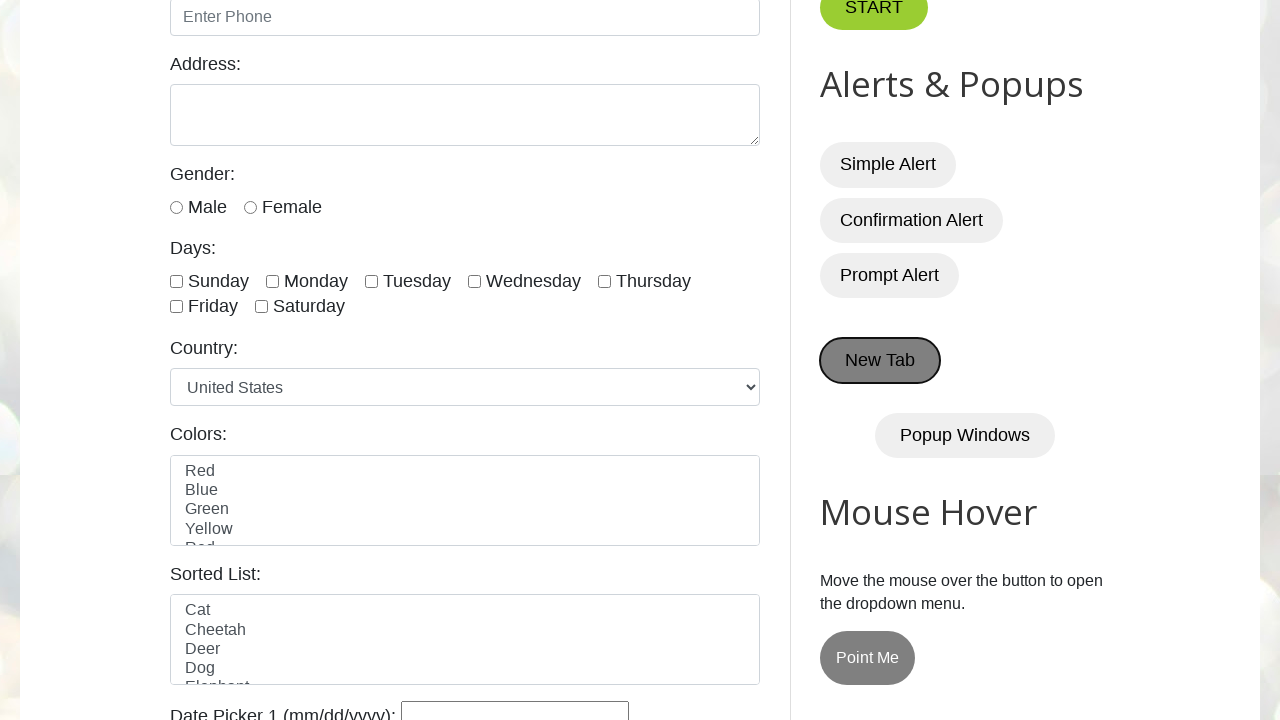

Closed second tab
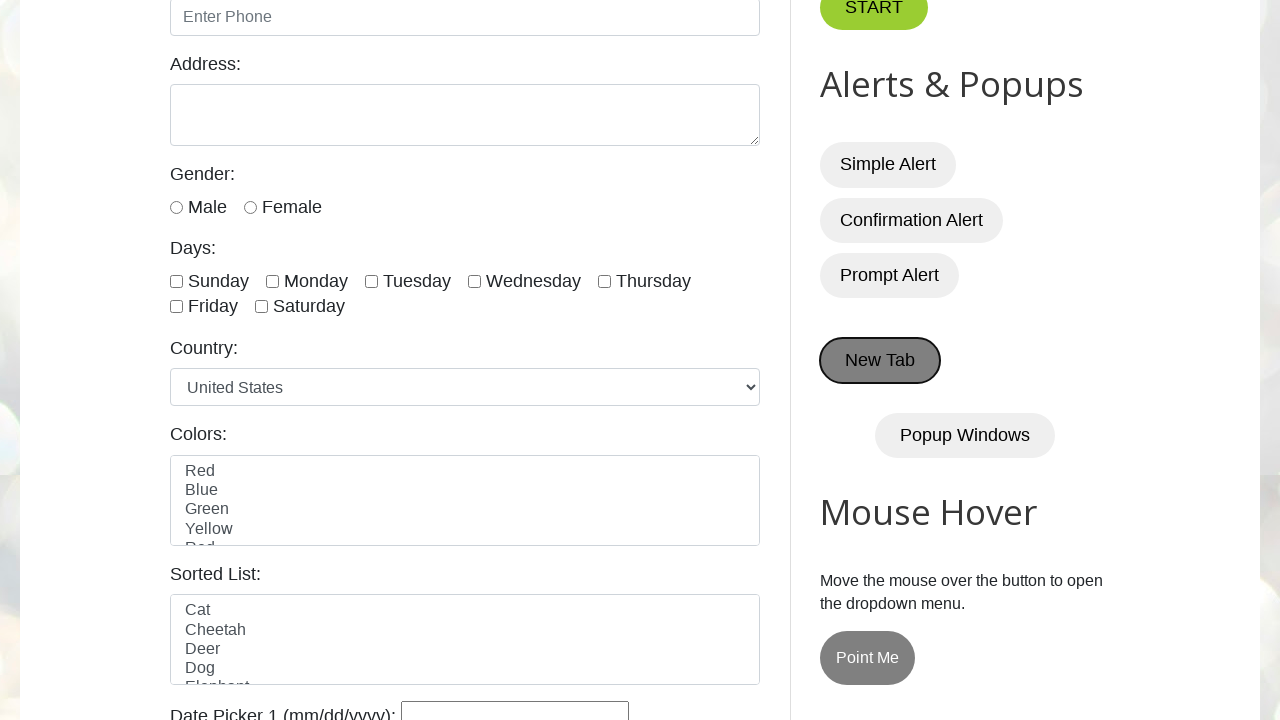

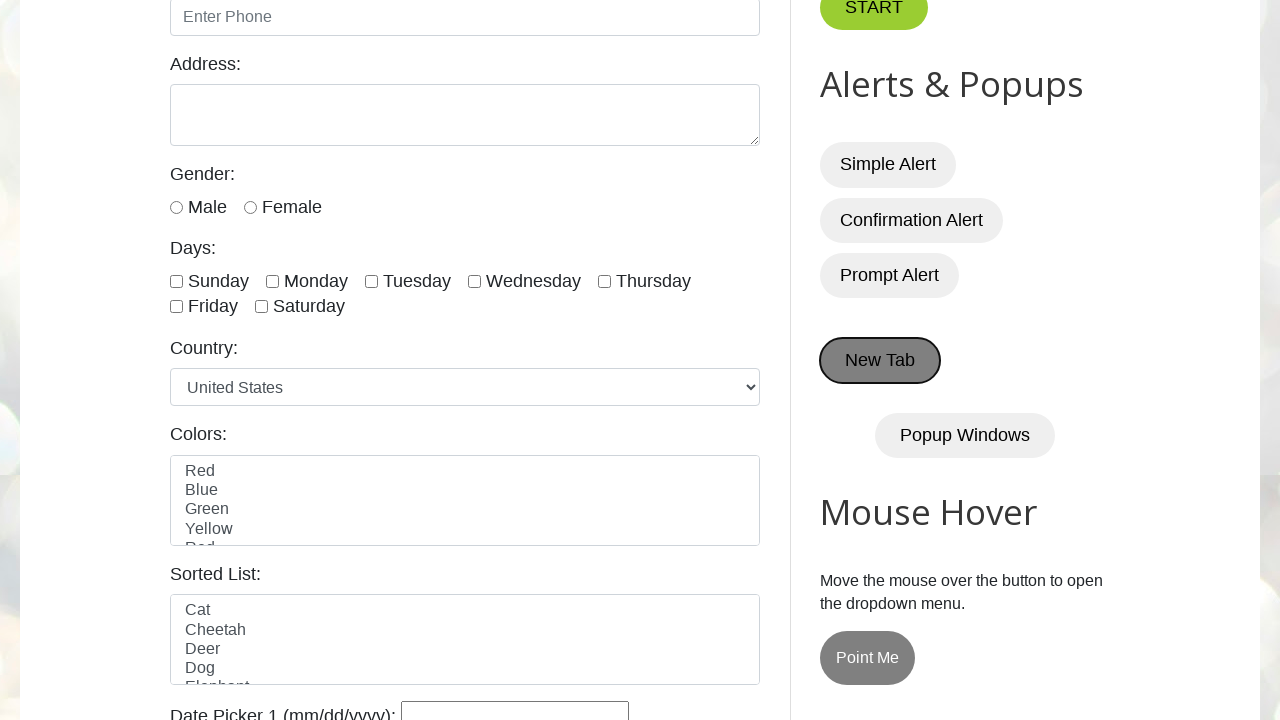